Tests adding specific vegetables (Cucumber, Beans, Carrot, Capsicum) to a shopping cart by incrementing quantity and clicking add to cart for each matching product

Starting URL: https://rahulshettyacademy.com/seleniumPractise/#/

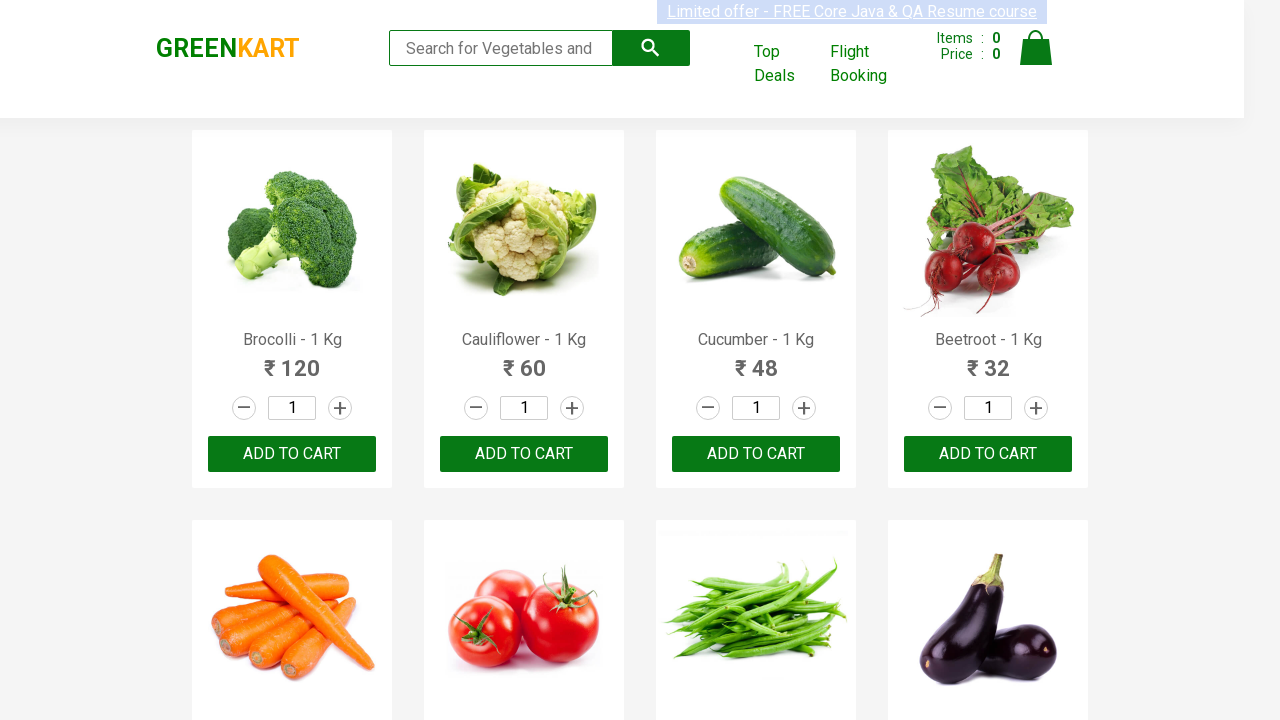

Waited for products to load
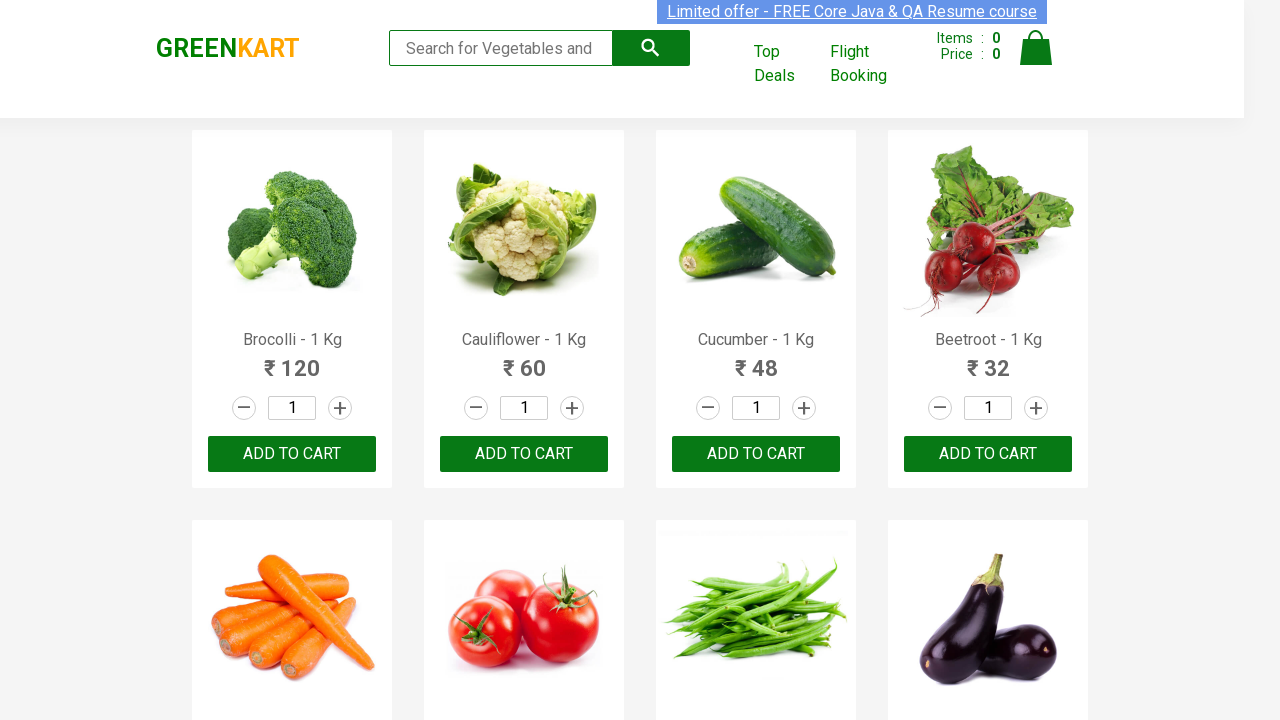

Retrieved all product elements from page
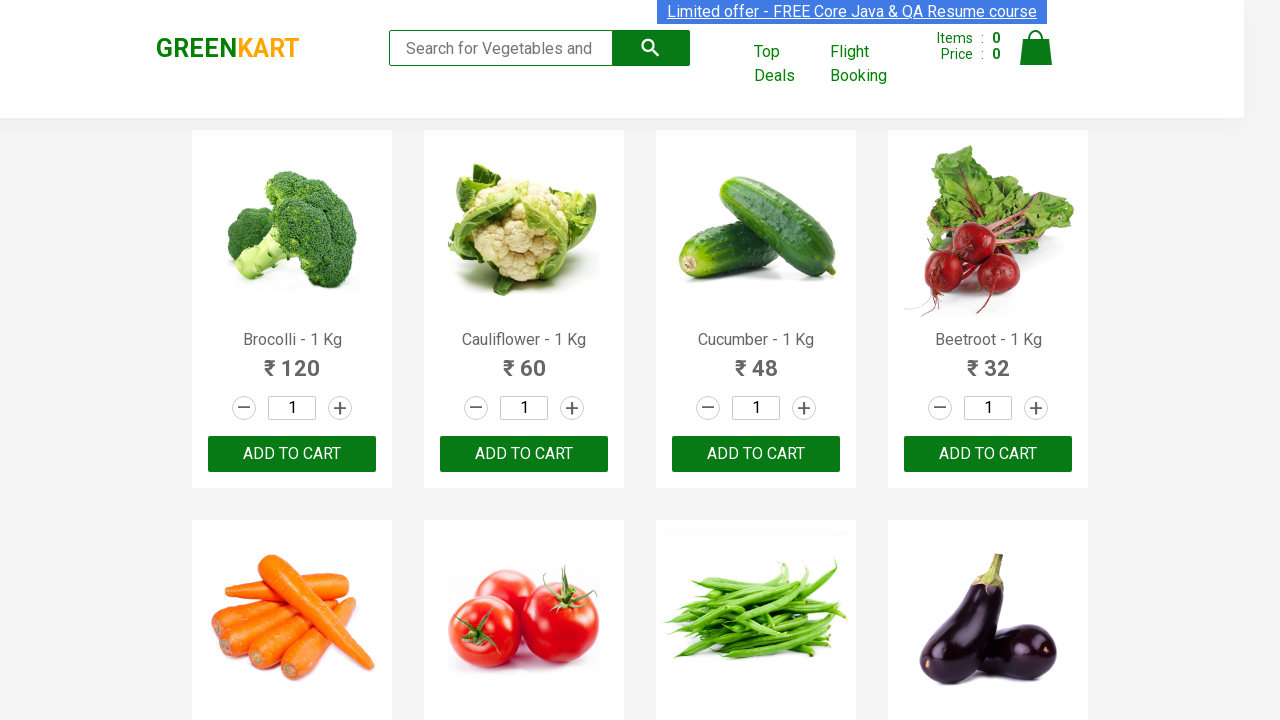

Clicked increment button for Cucumber at (804, 408) on xpath=//a[@class='increment'] >> nth=2
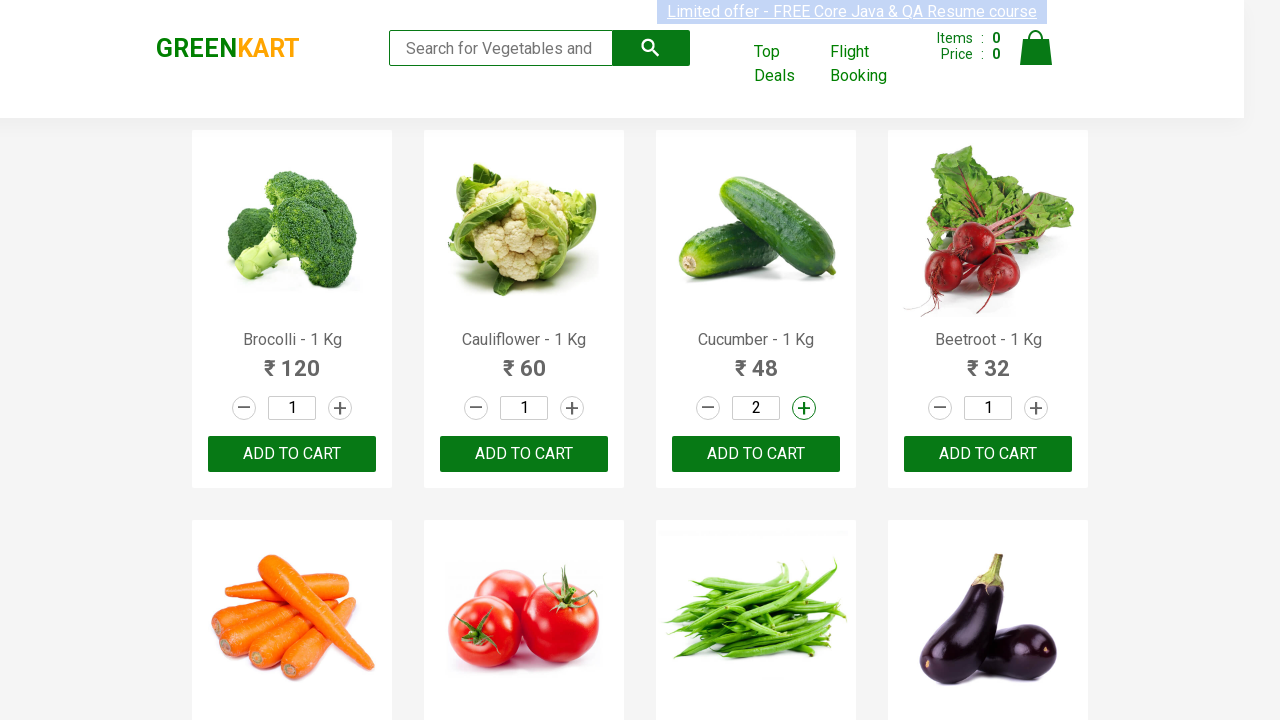

Waited 1 second for quantity to update
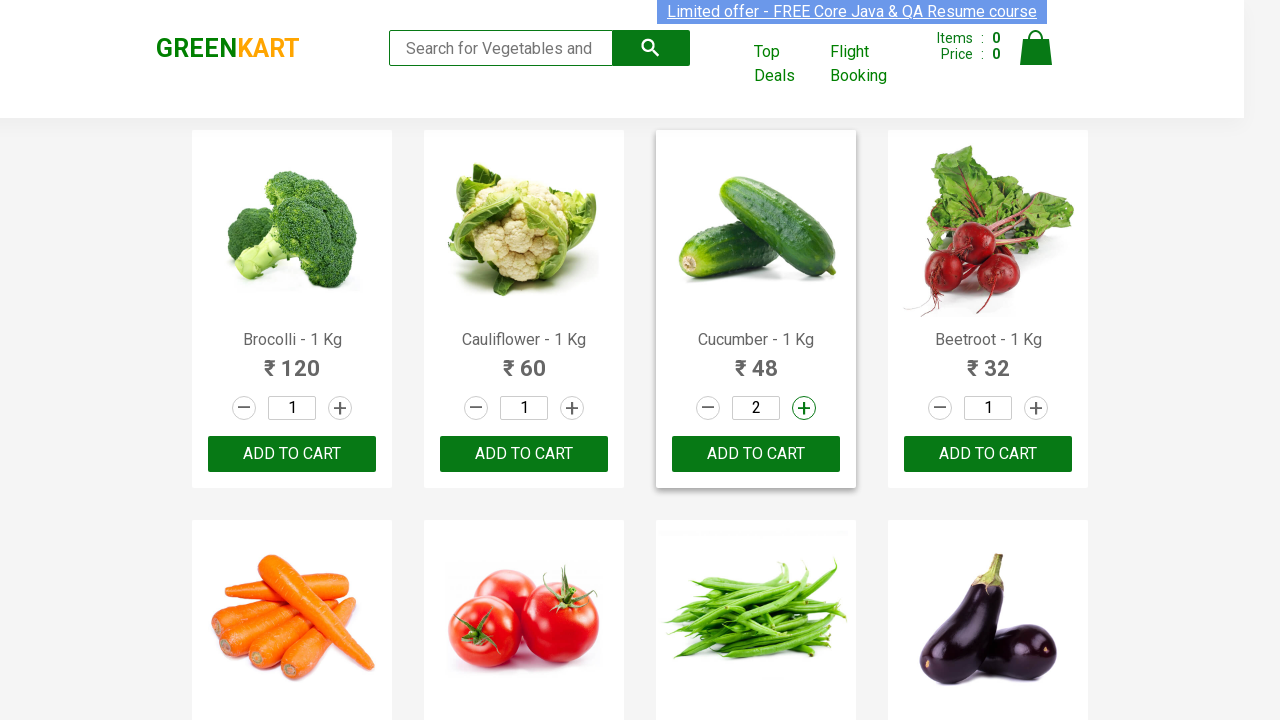

Clicked ADD TO CART button for Cucumber at (756, 454) on xpath=//button[(text()='ADD TO CART')] >> nth=2
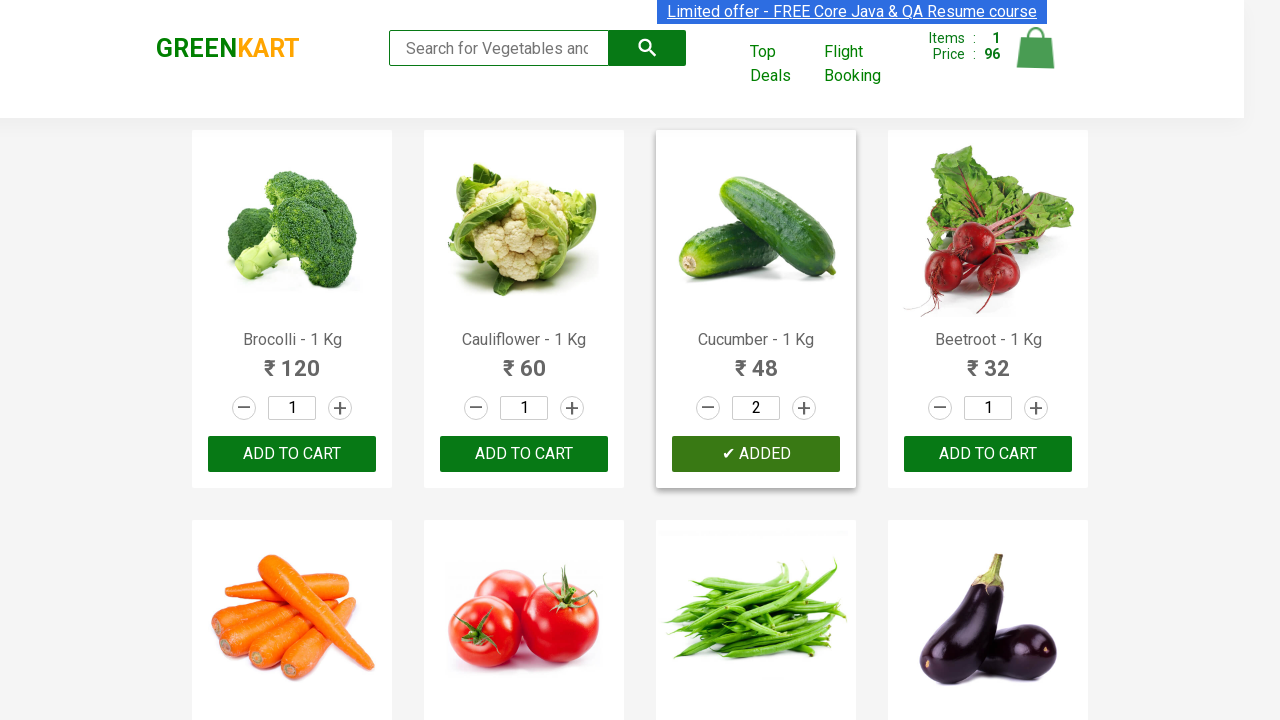

Cucumber added to cart successfully
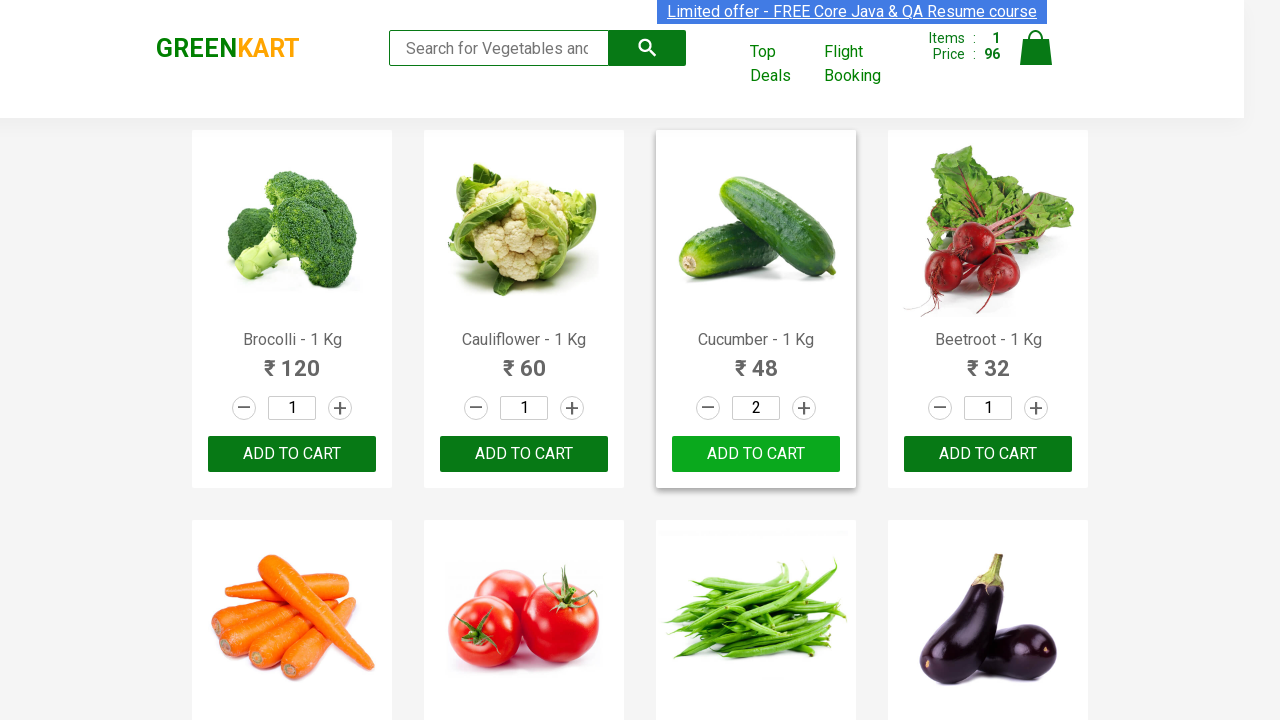

Clicked increment button for Cucumber at (1036, 408) on xpath=//a[@class='increment'] >> nth=3
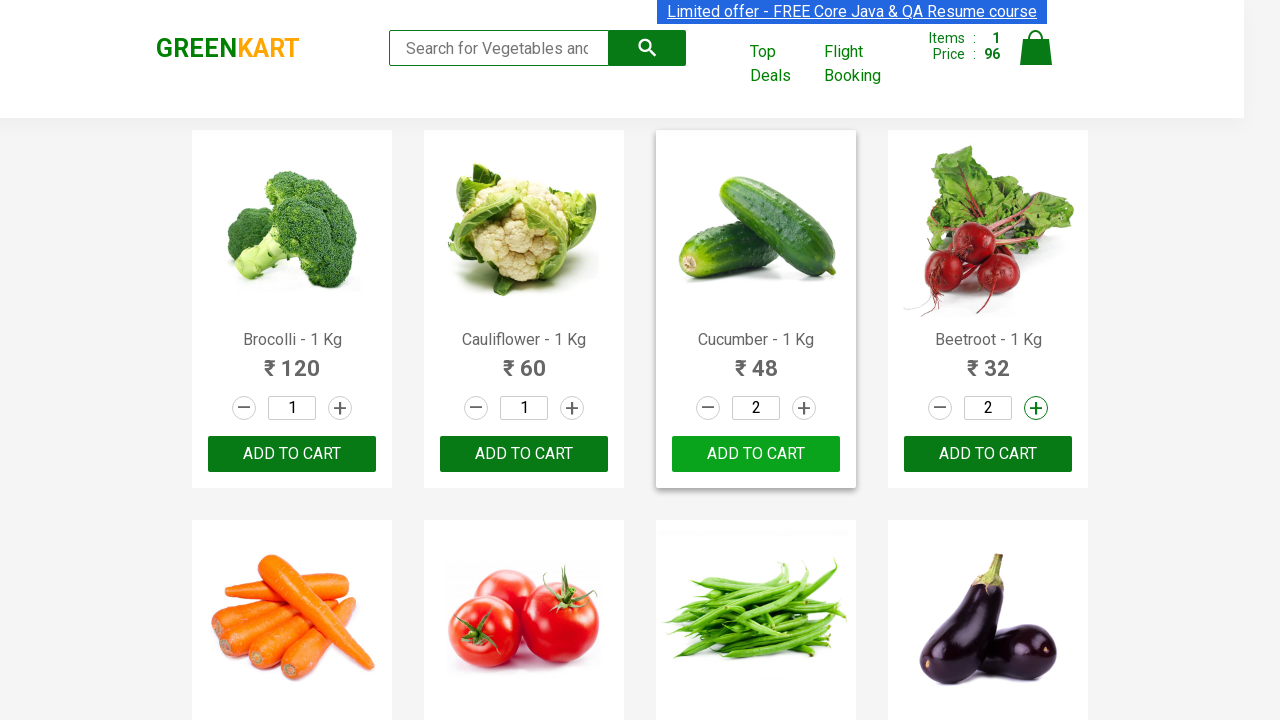

Waited 1 second for quantity to update
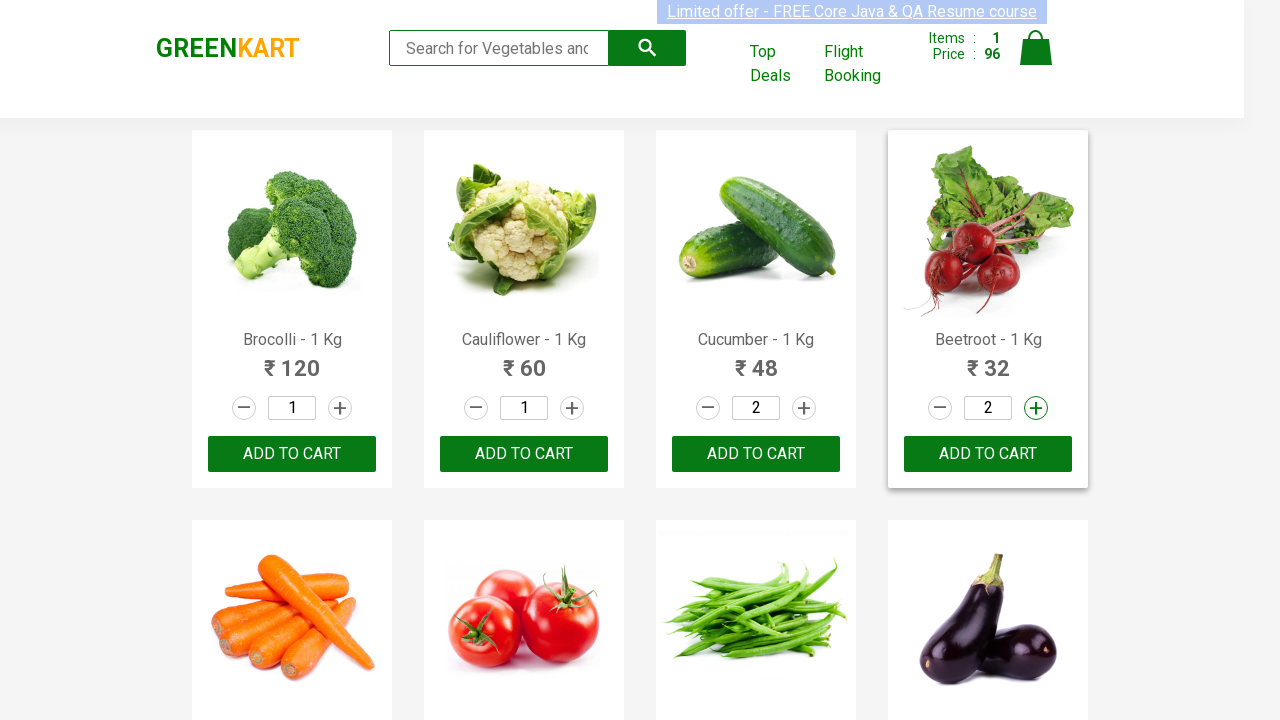

Clicked ADD TO CART button for Cucumber at (988, 454) on xpath=//button[(text()='ADD TO CART')] >> nth=3
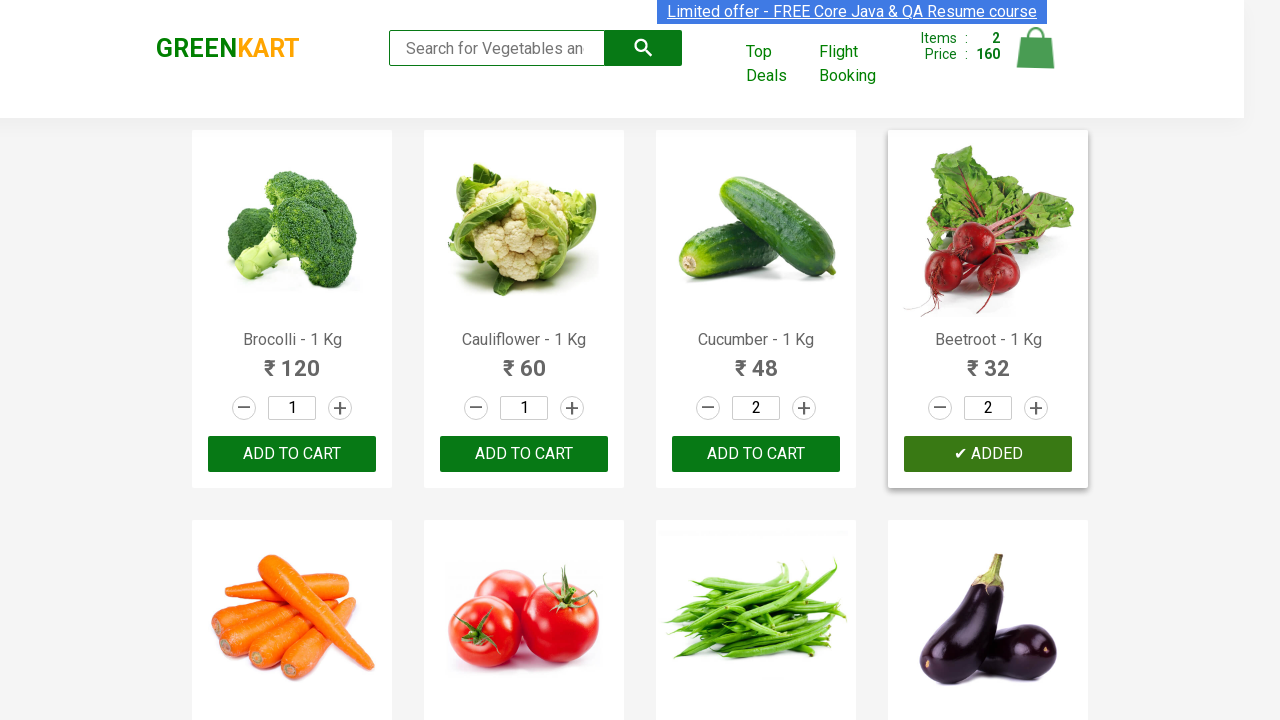

Cucumber added to cart successfully
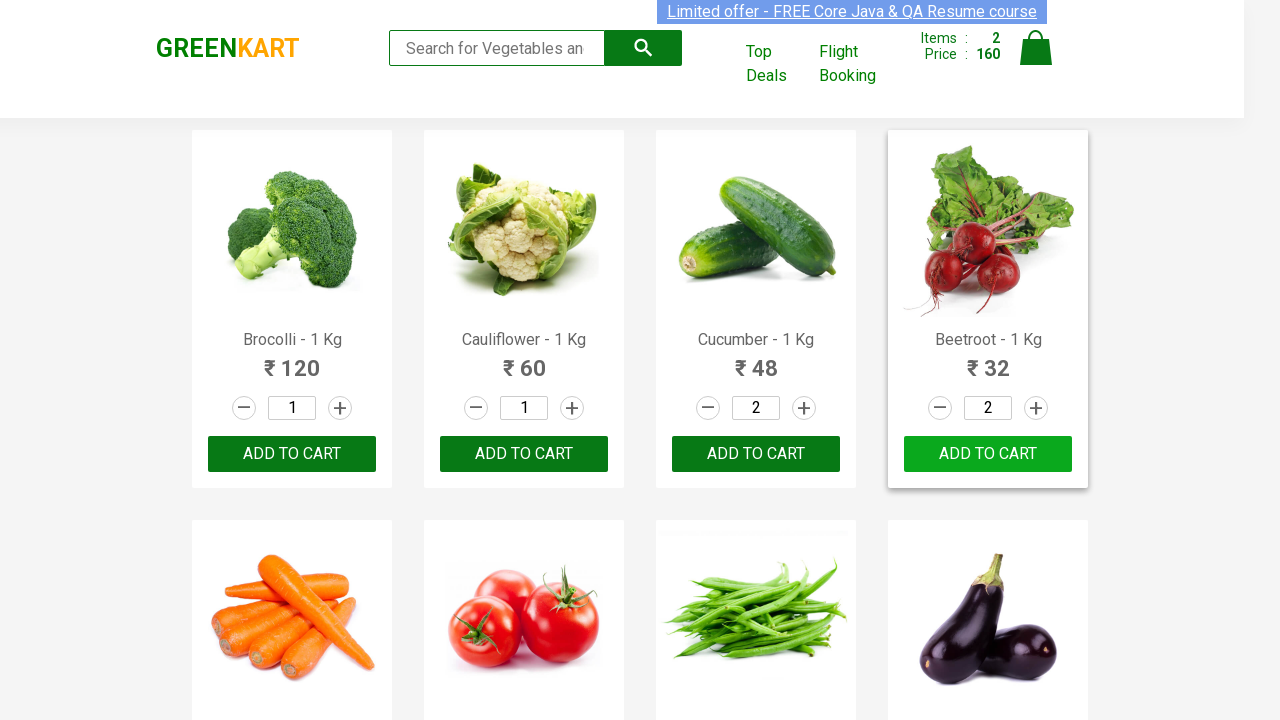

Clicked increment button for Cucumber at (340, 360) on xpath=//a[@class='increment'] >> nth=4
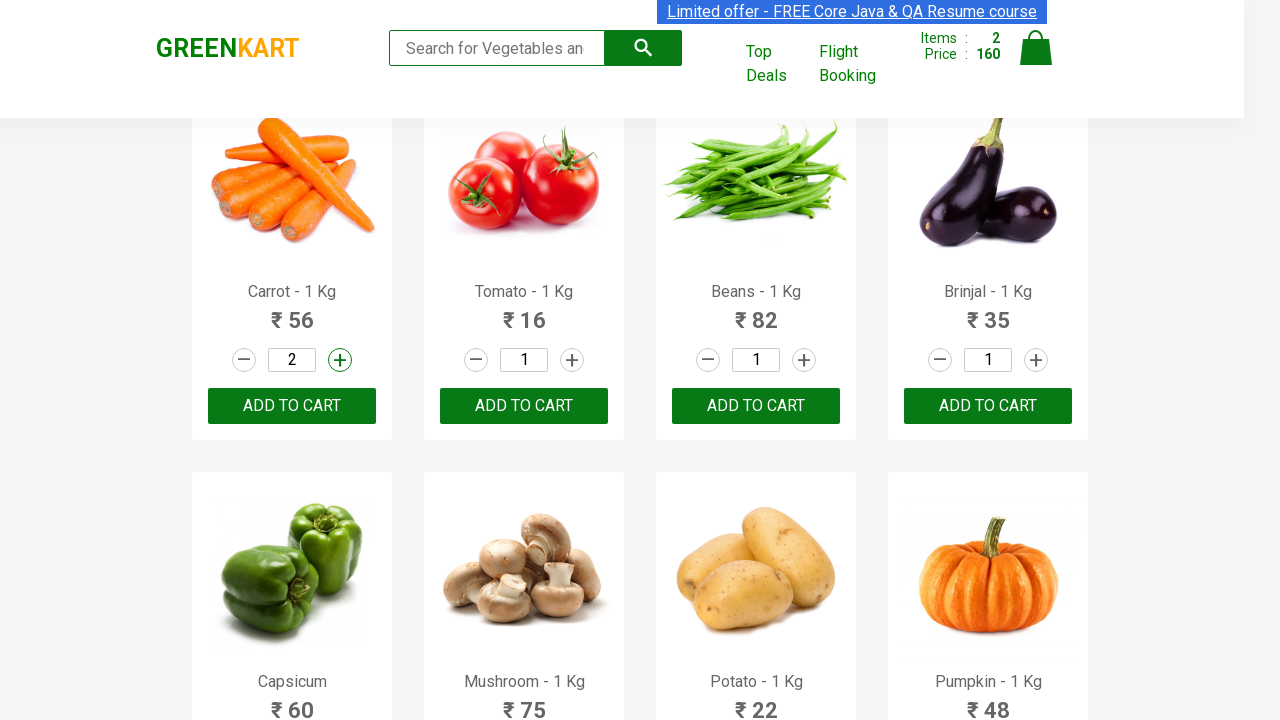

Waited 1 second for quantity to update
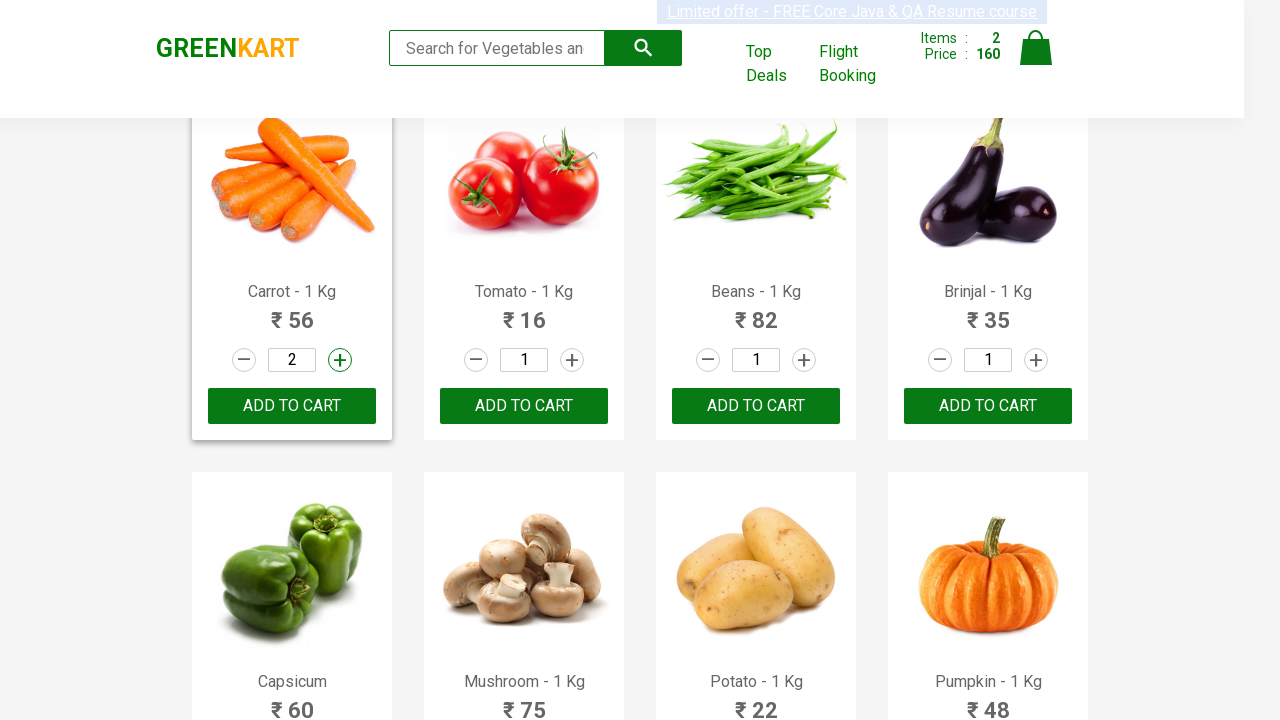

Clicked ADD TO CART button for Cucumber at (292, 406) on xpath=//button[(text()='ADD TO CART')] >> nth=4
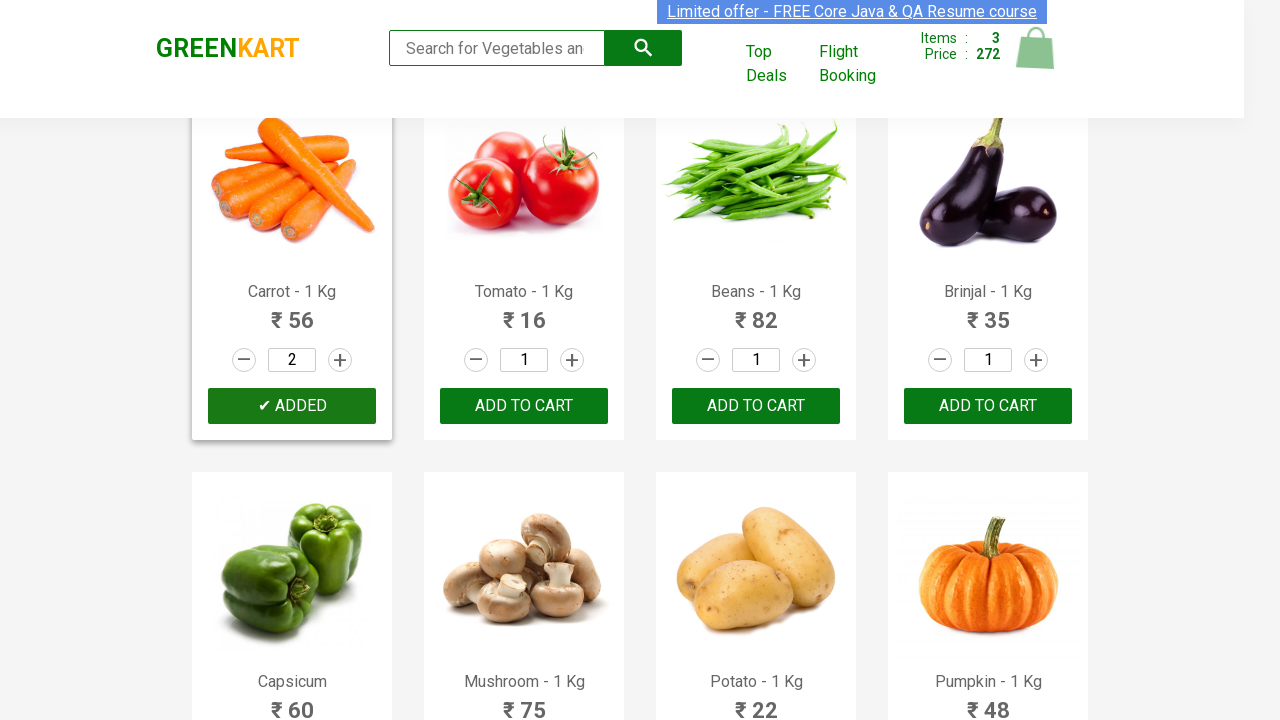

Cucumber added to cart successfully
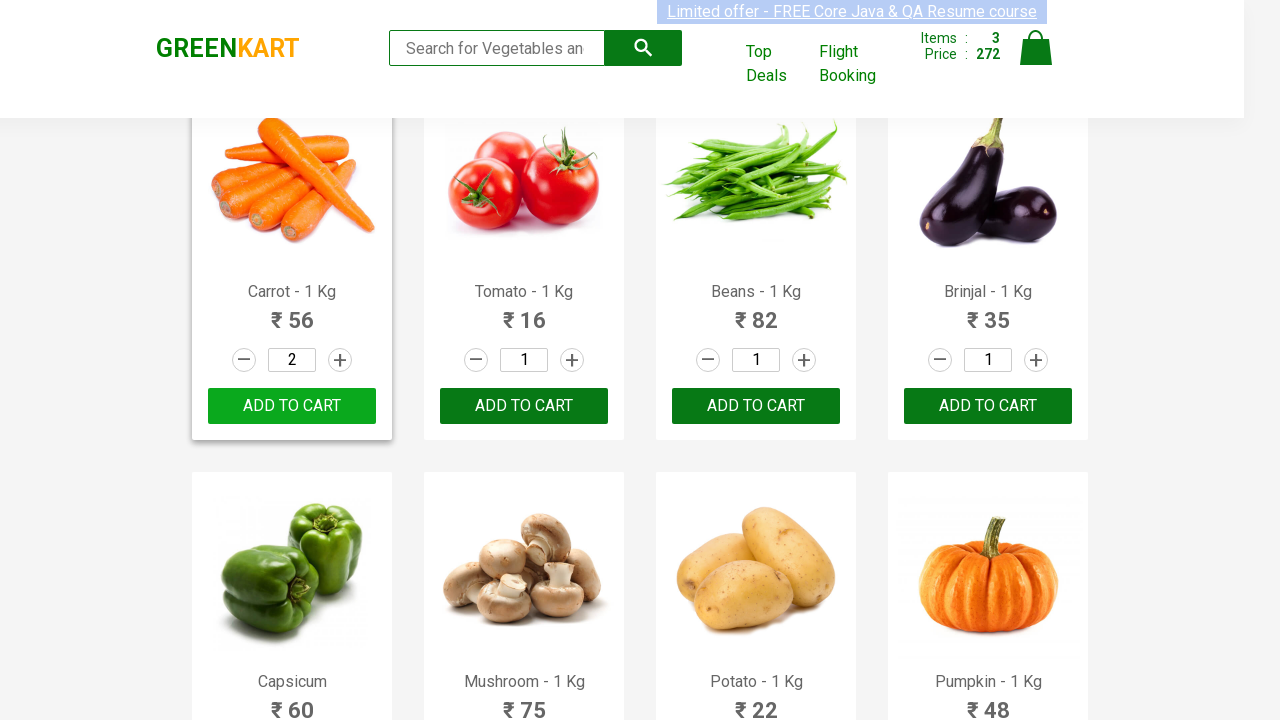

Clicked increment button for Cucumber at (572, 360) on xpath=//a[@class='increment'] >> nth=5
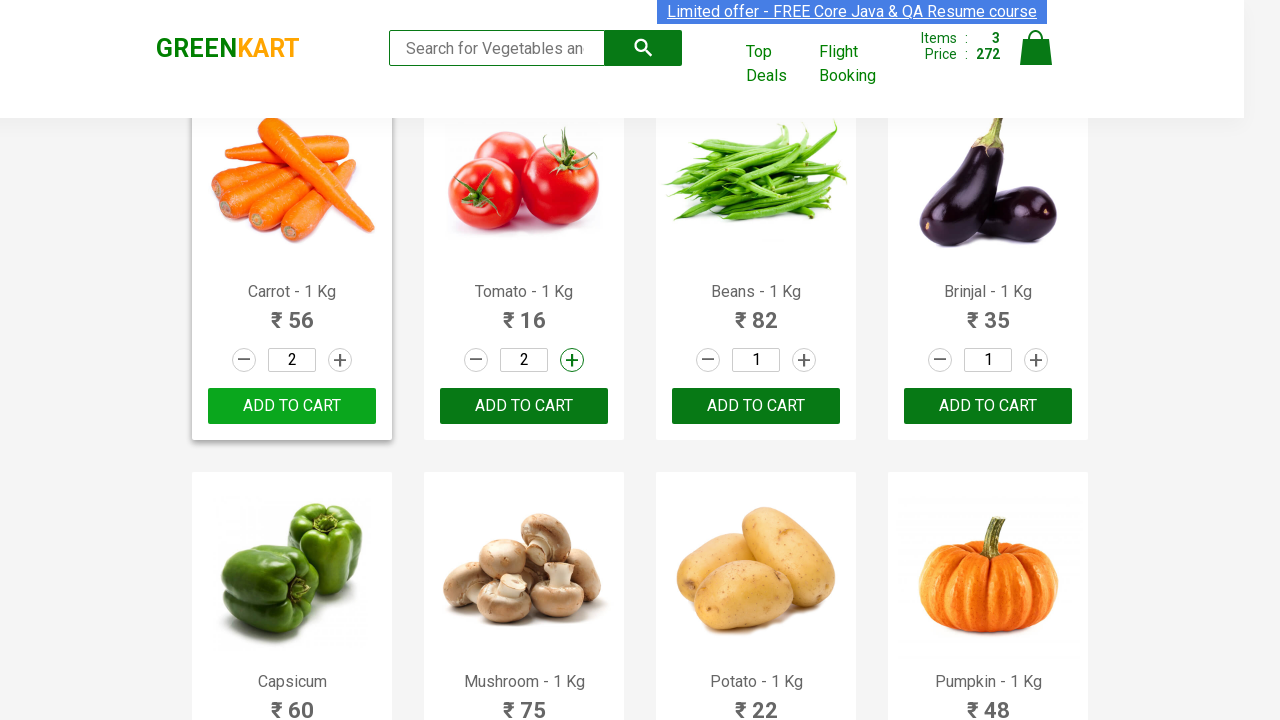

Waited 1 second for quantity to update
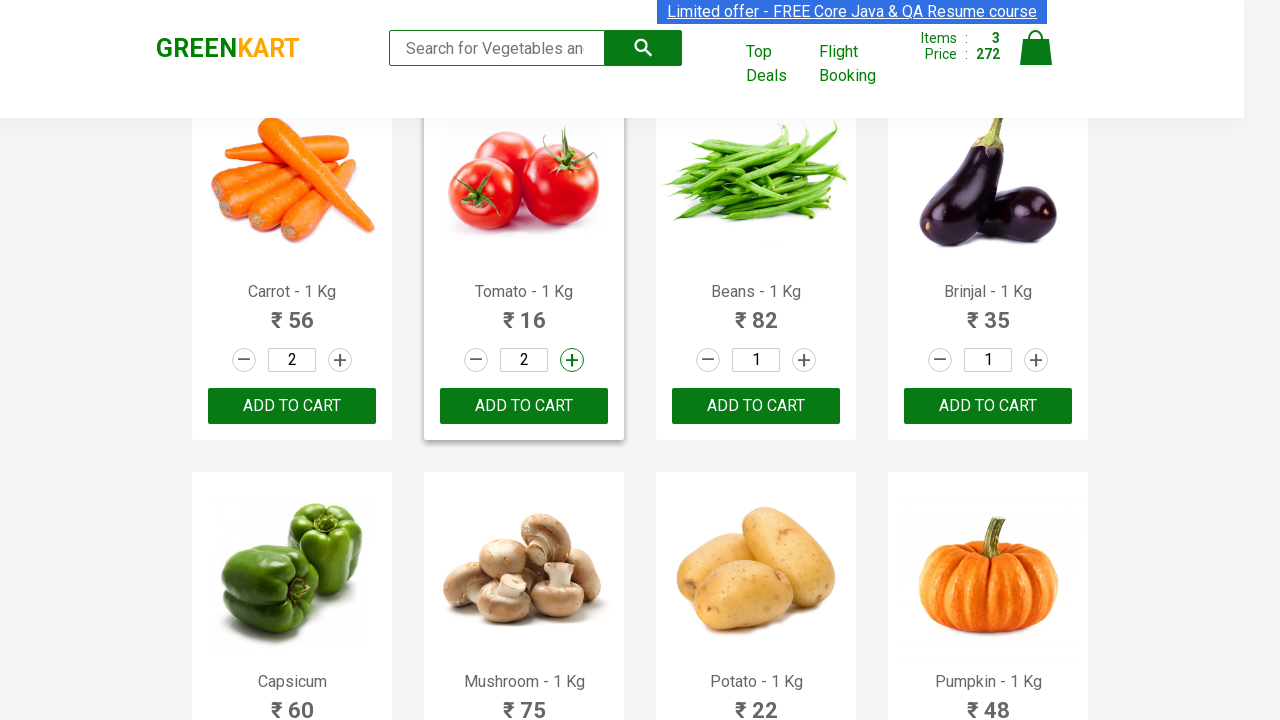

Clicked ADD TO CART button for Cucumber at (524, 406) on xpath=//button[(text()='ADD TO CART')] >> nth=5
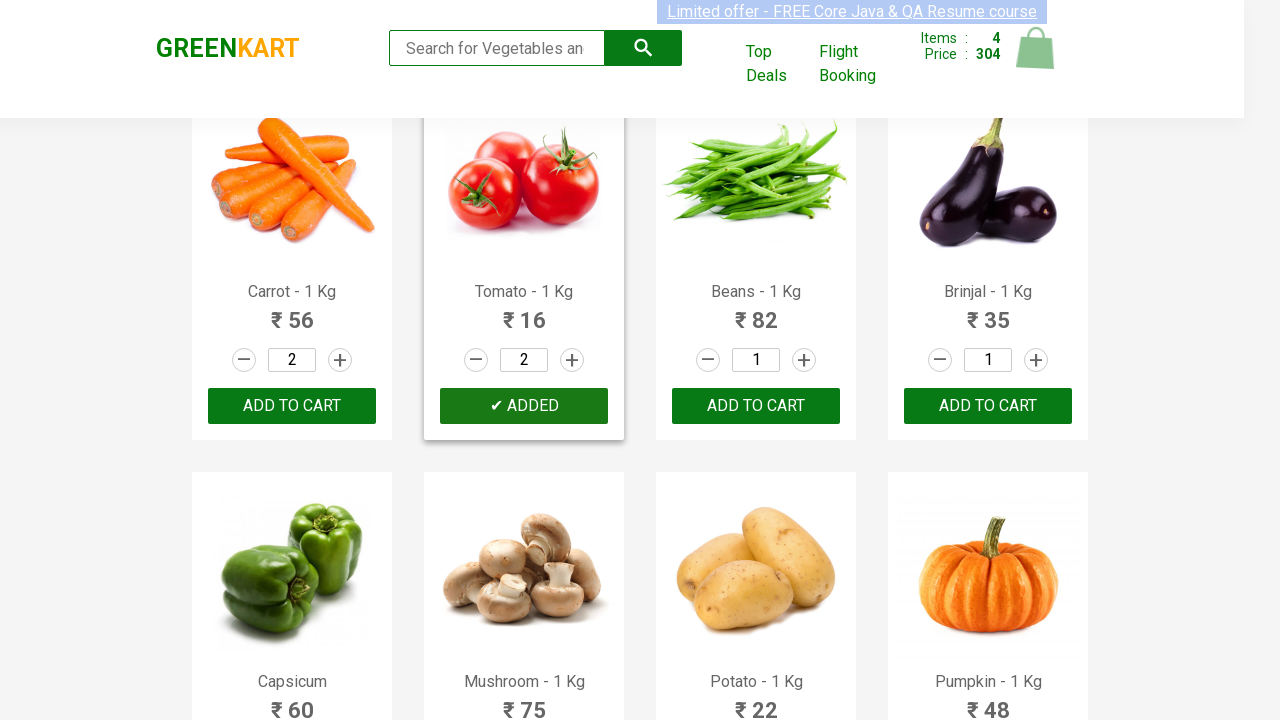

Cucumber added to cart successfully
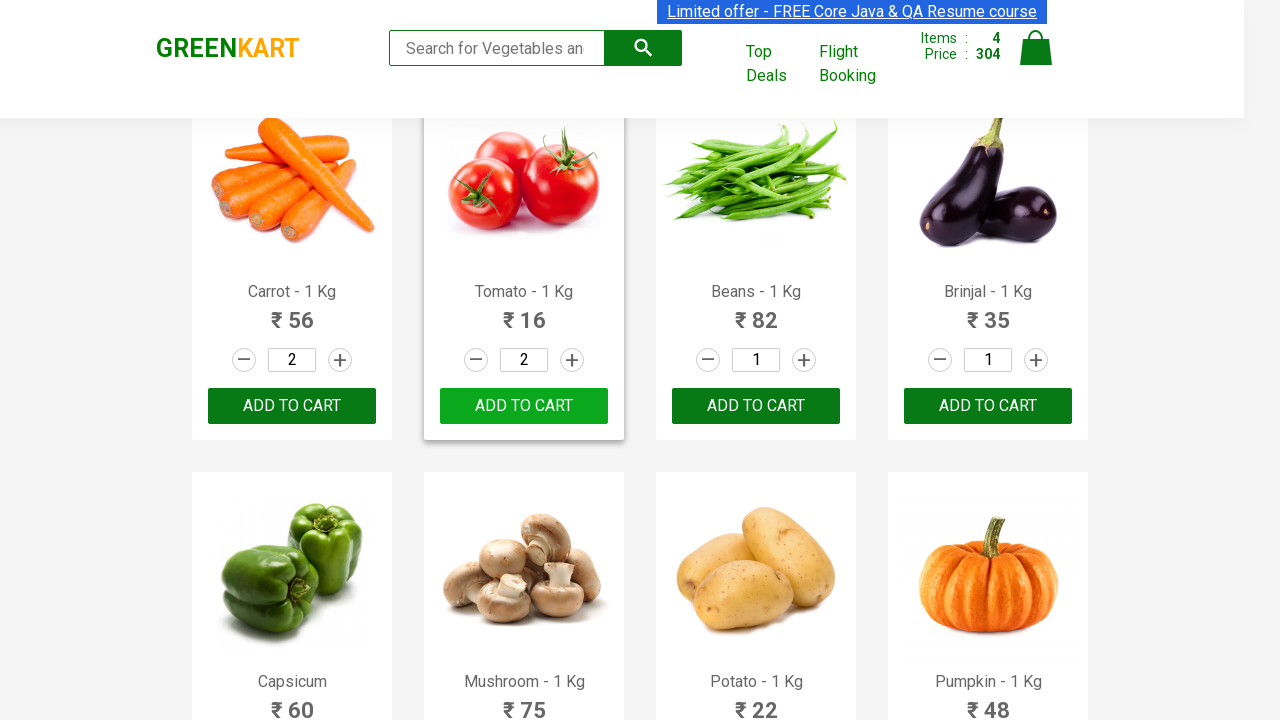

Clicked cart icon to view shopping cart at (1036, 59) on xpath=//*[@class='cart-icon']
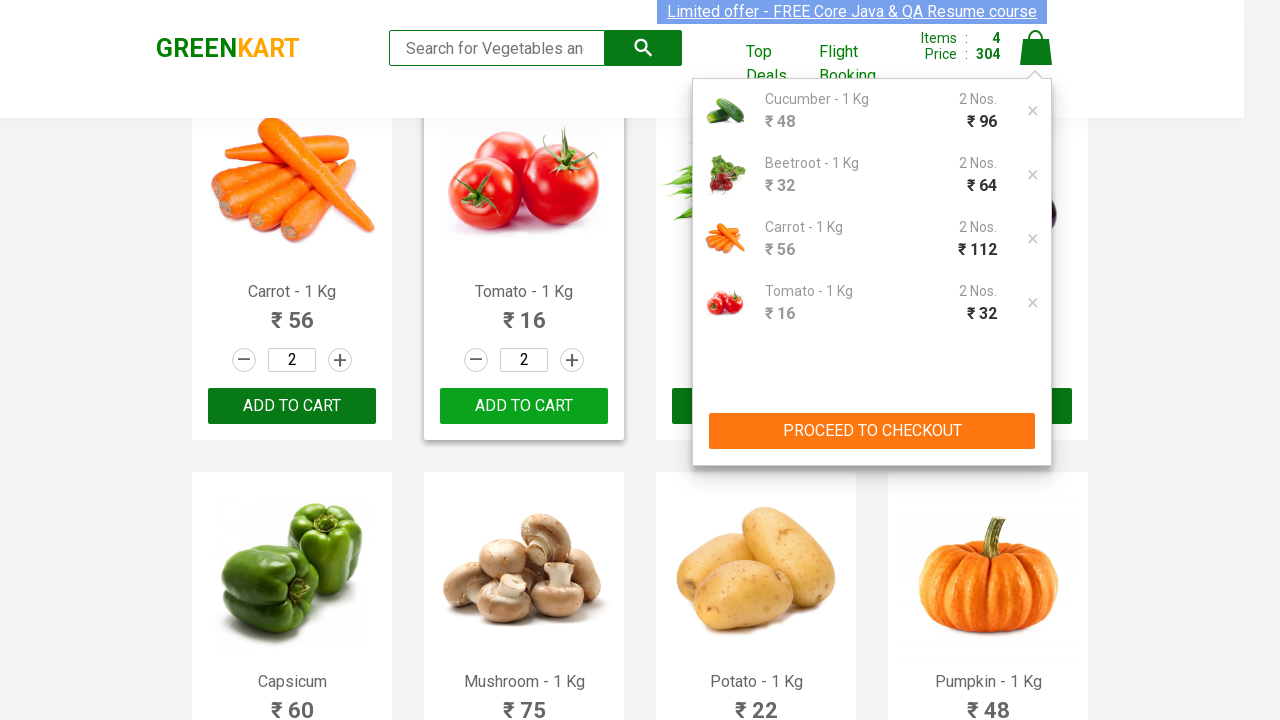

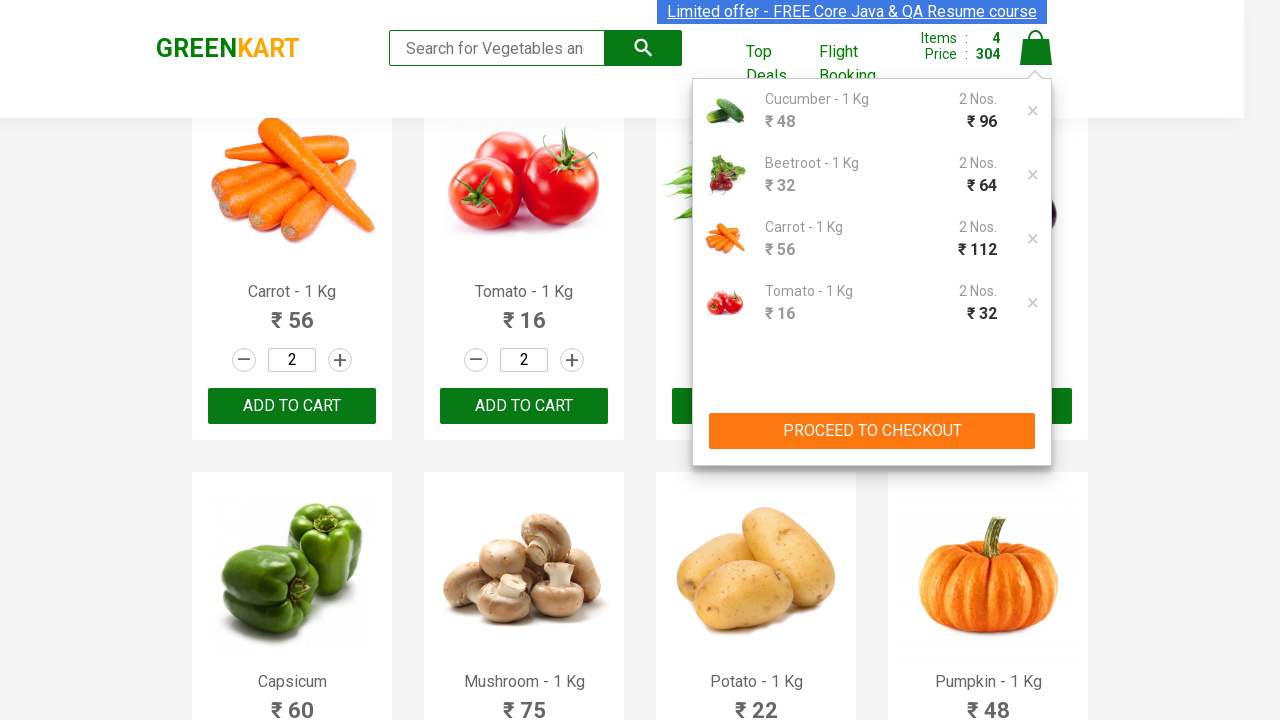